Tests registration form validation with username having leading space, verifying the spaces error message.

Starting URL: https://anatoly-karpovich.github.io/demo-login-form/

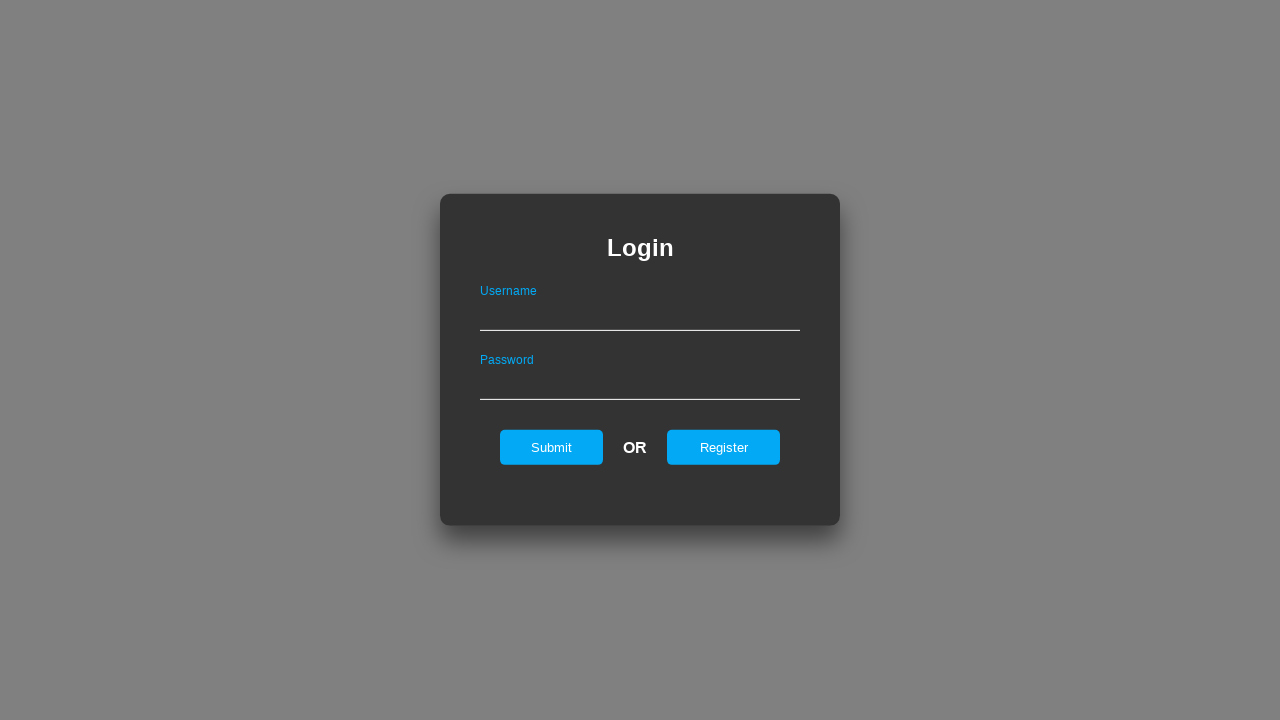

Clicked register link to navigate to registration form at (724, 447) on #registerOnLogin
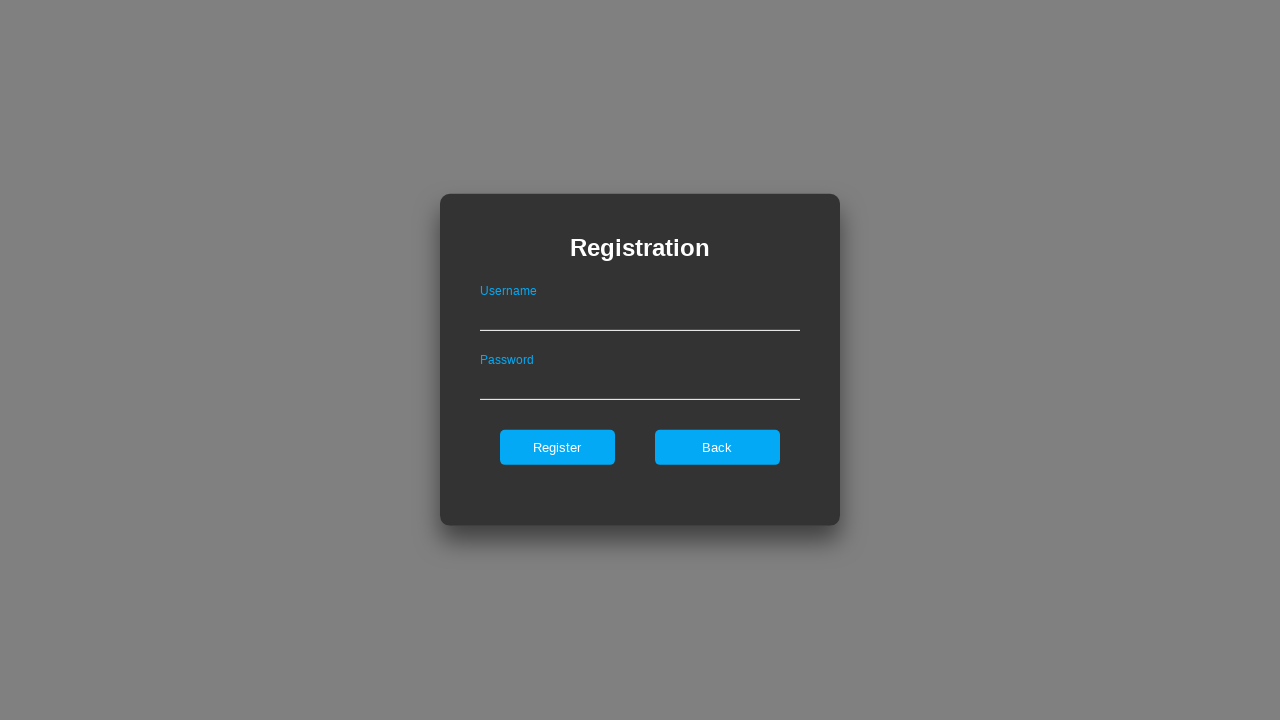

Filled username field with ' User' (leading space) on #userNameOnRegister
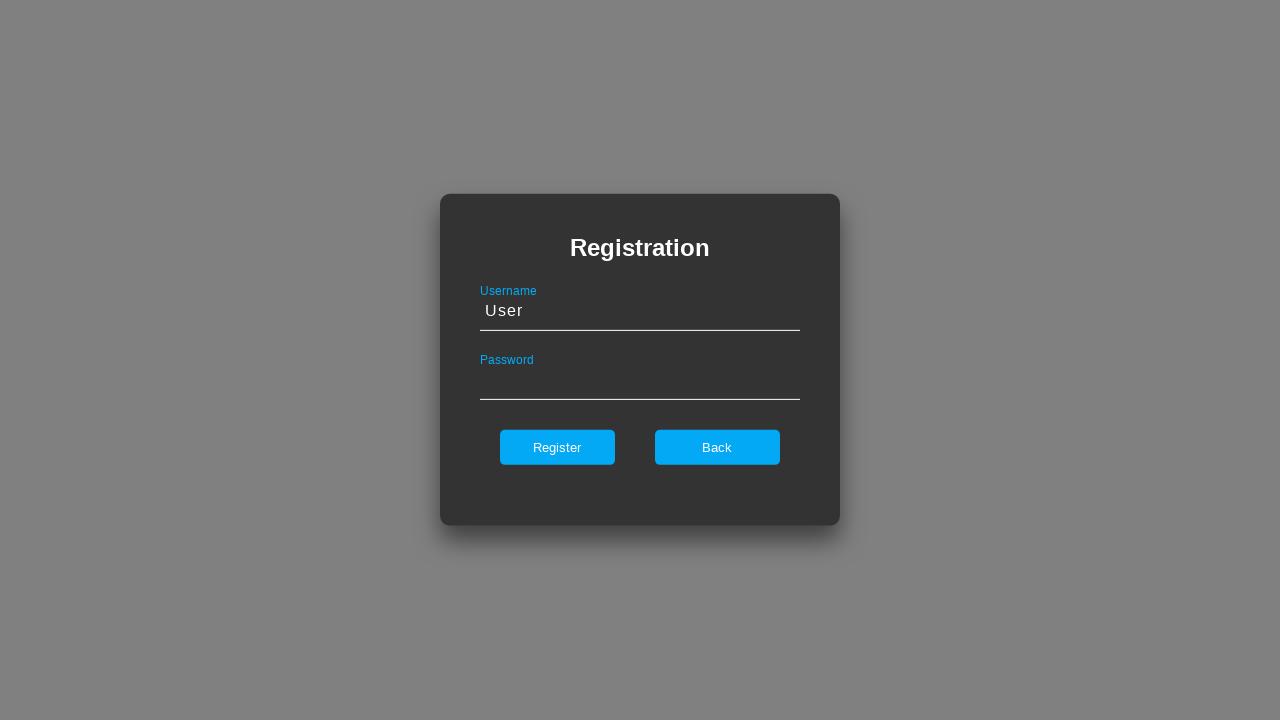

Filled password field with '12345678qQ' on #passwordOnRegister
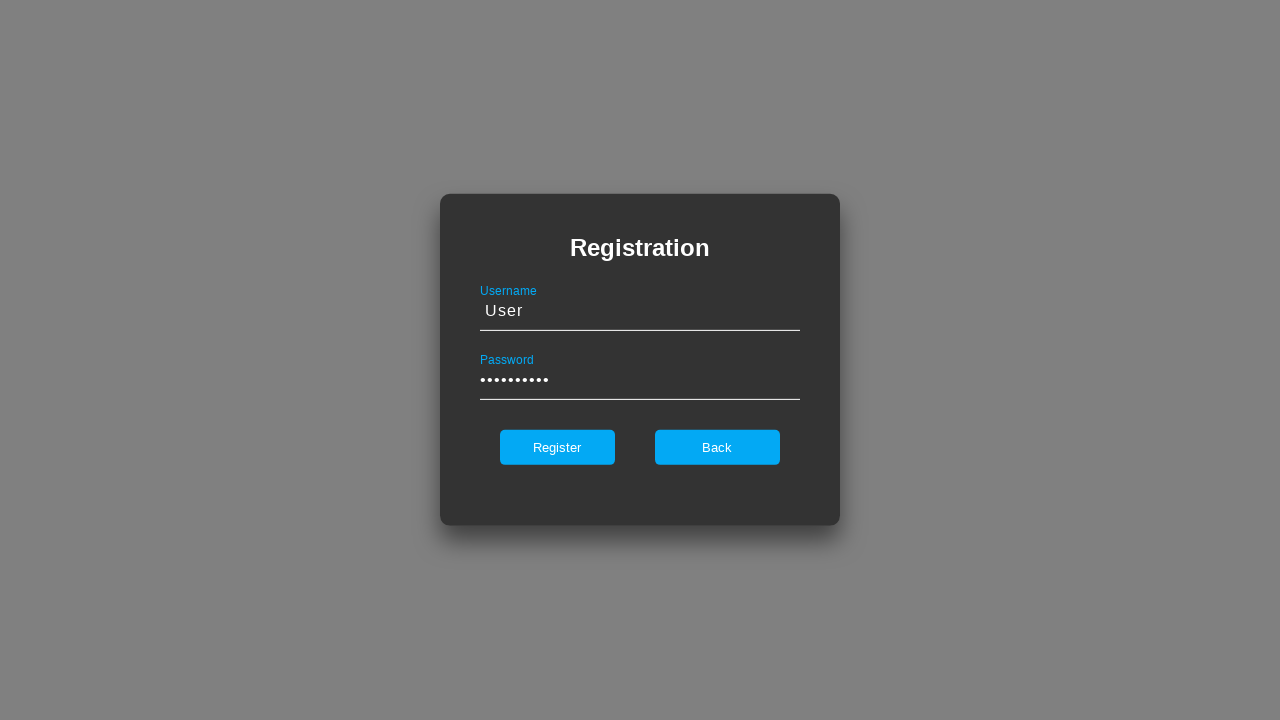

Clicked register button to submit form at (557, 447) on #register
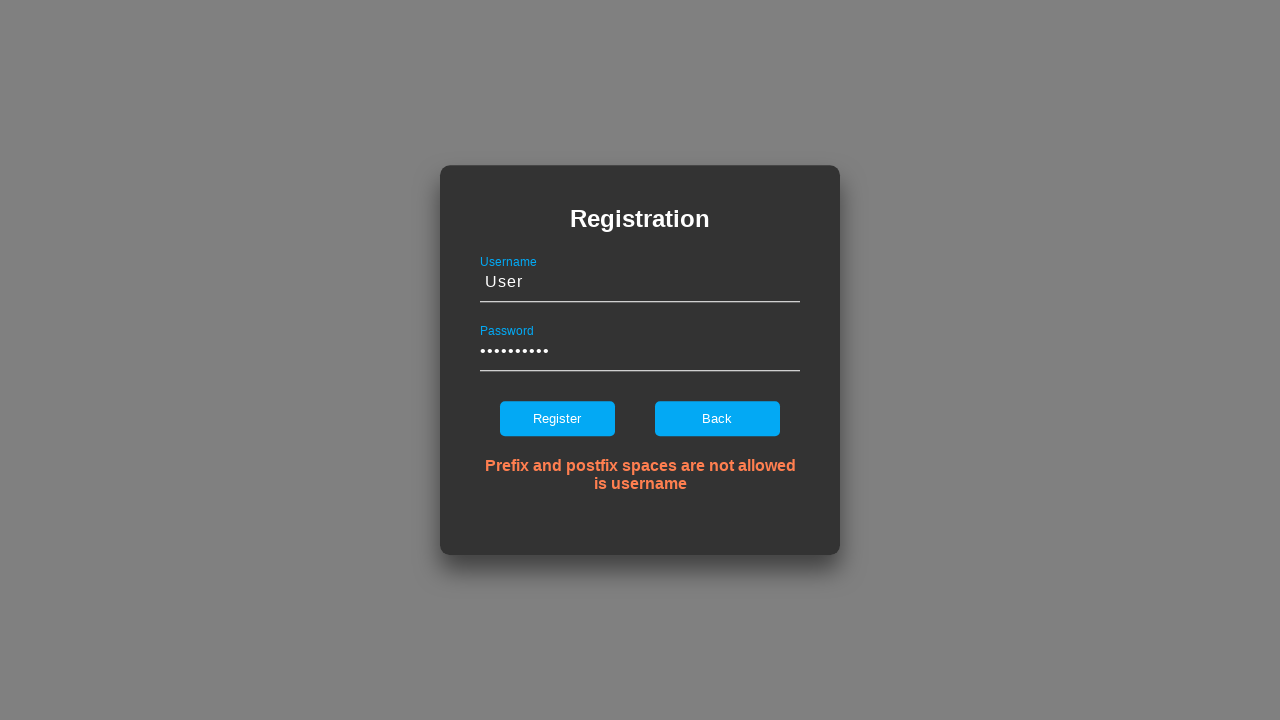

Verified error message about spaces in username is displayed
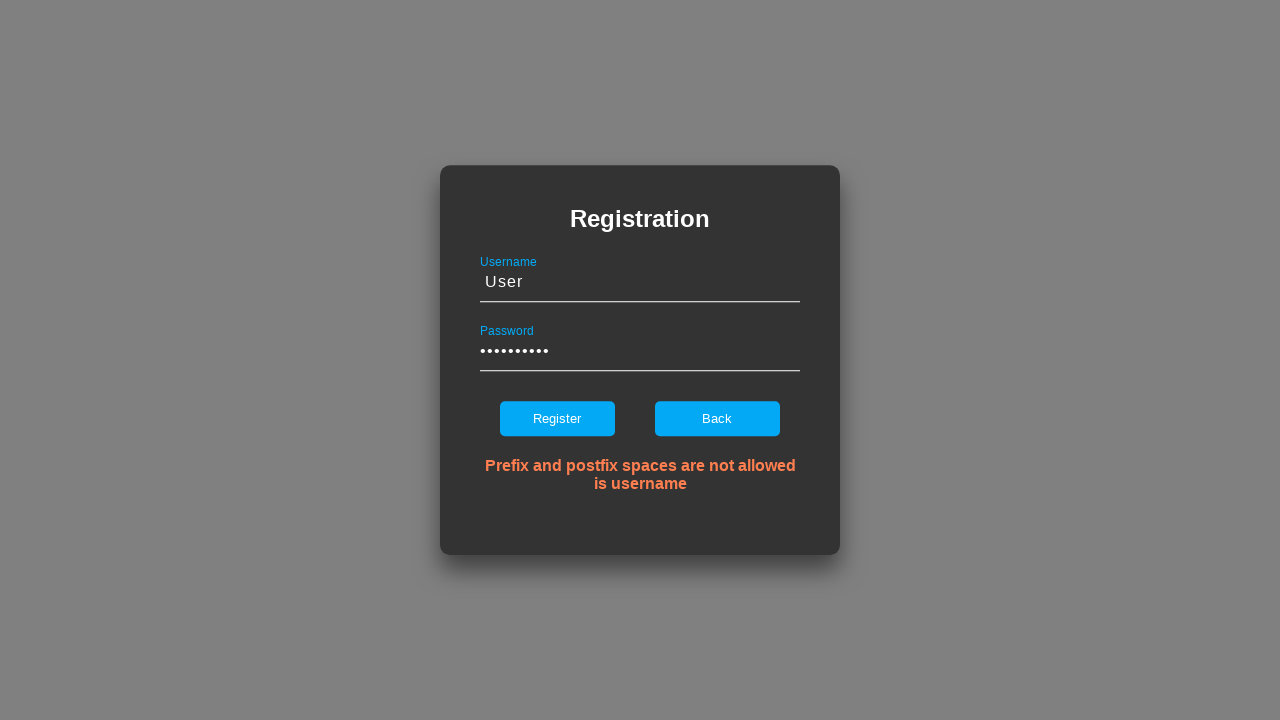

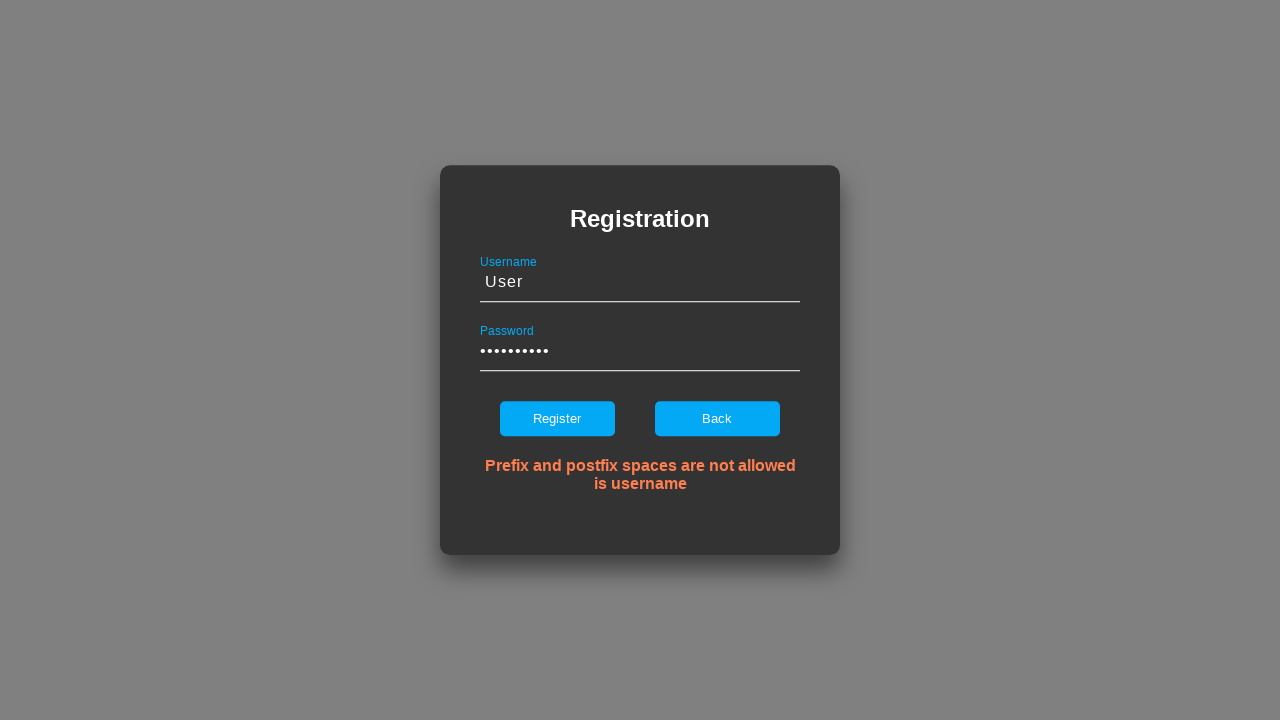